Tests a data types form by filling in personal information fields, leaving the zip code empty, submitting the form, and verifying that the zip code field shows an error (red) while all other fields show success (green).

Starting URL: https://bonigarcia.dev/selenium-webdriver-java/data-types.html

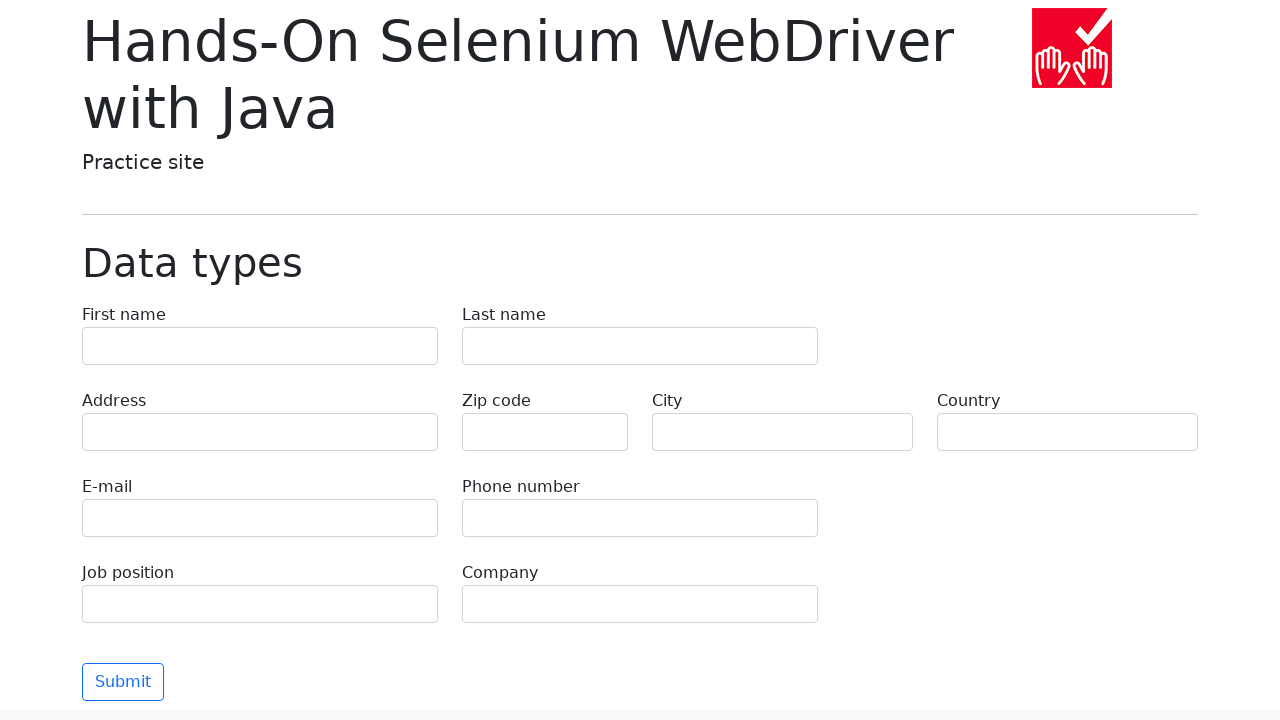

Filled first name field with 'Иван' on input[name="first-name"]
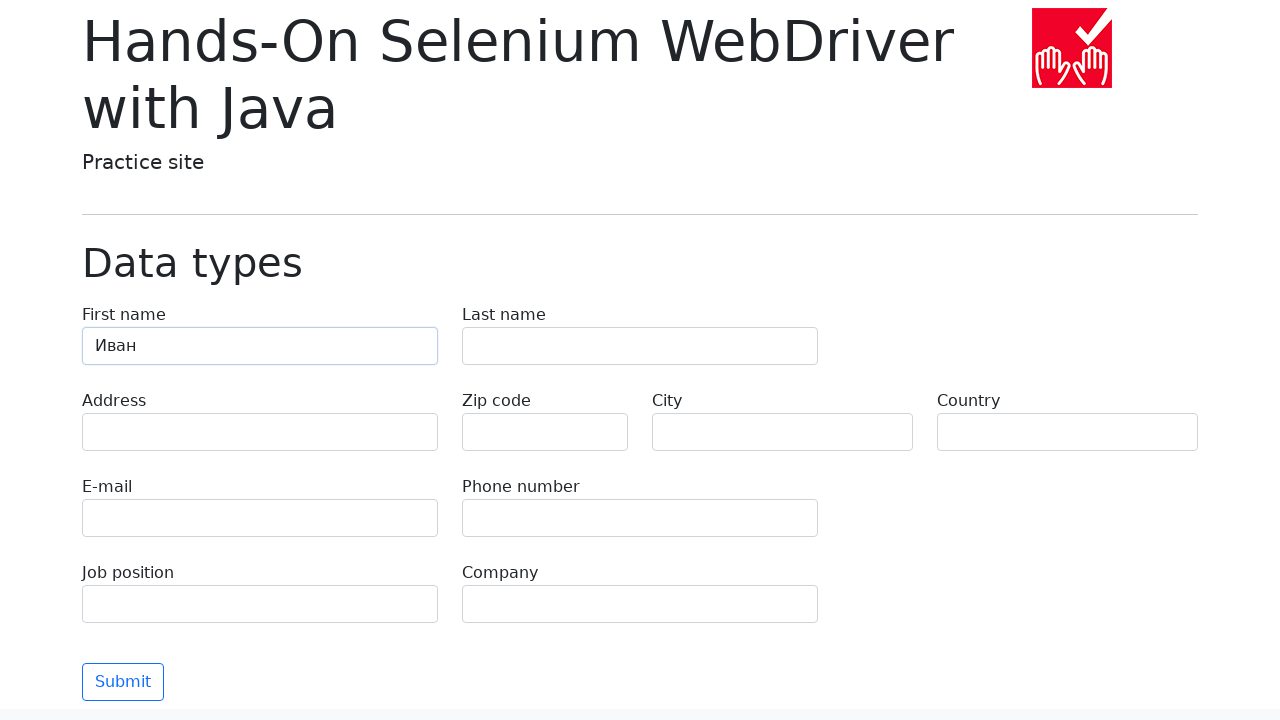

Filled last name field with 'Петров' on input[name="last-name"]
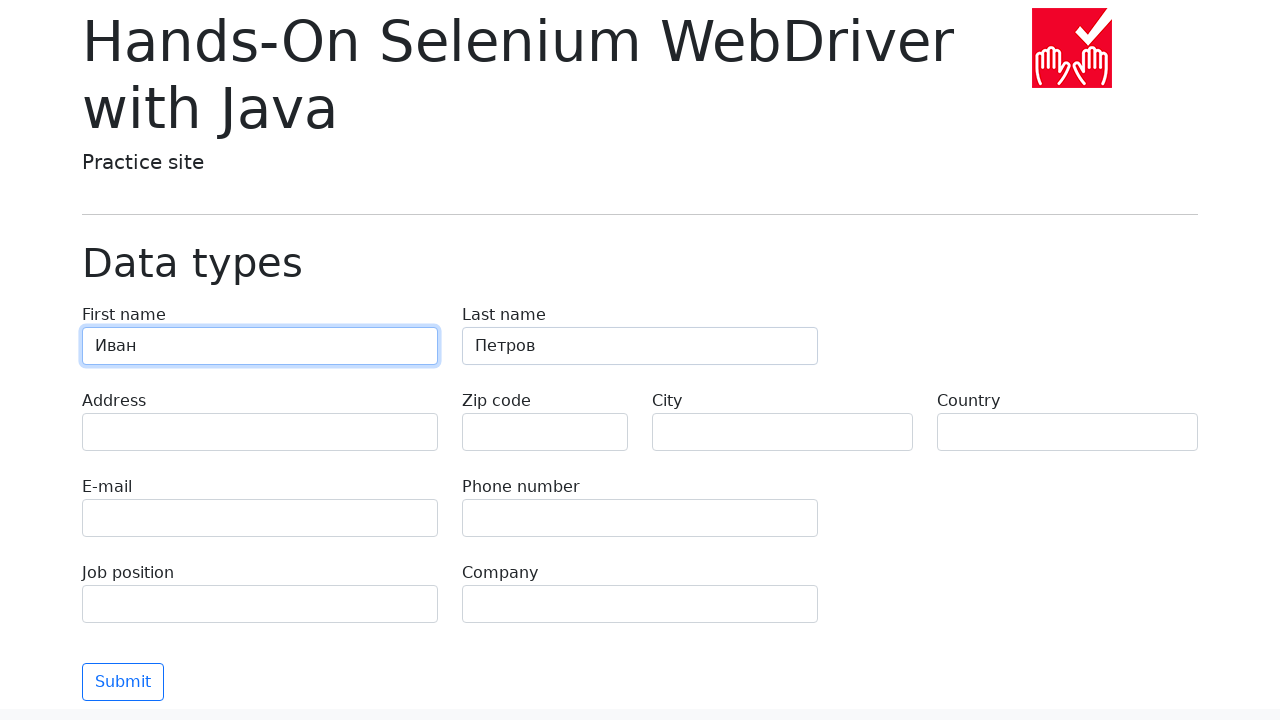

Filled address field with 'Ленина, 55-3' on input[name="address"]
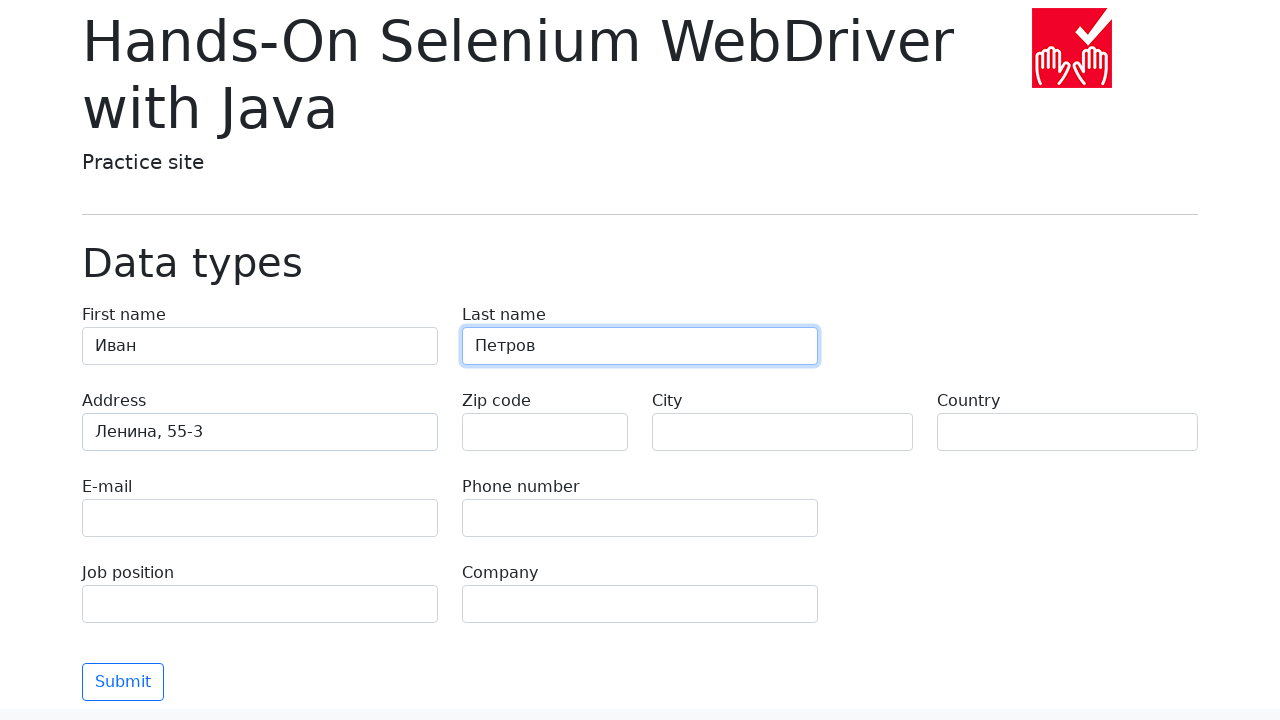

Filled email field with 'test@skypro.com' on input[name="e-mail"]
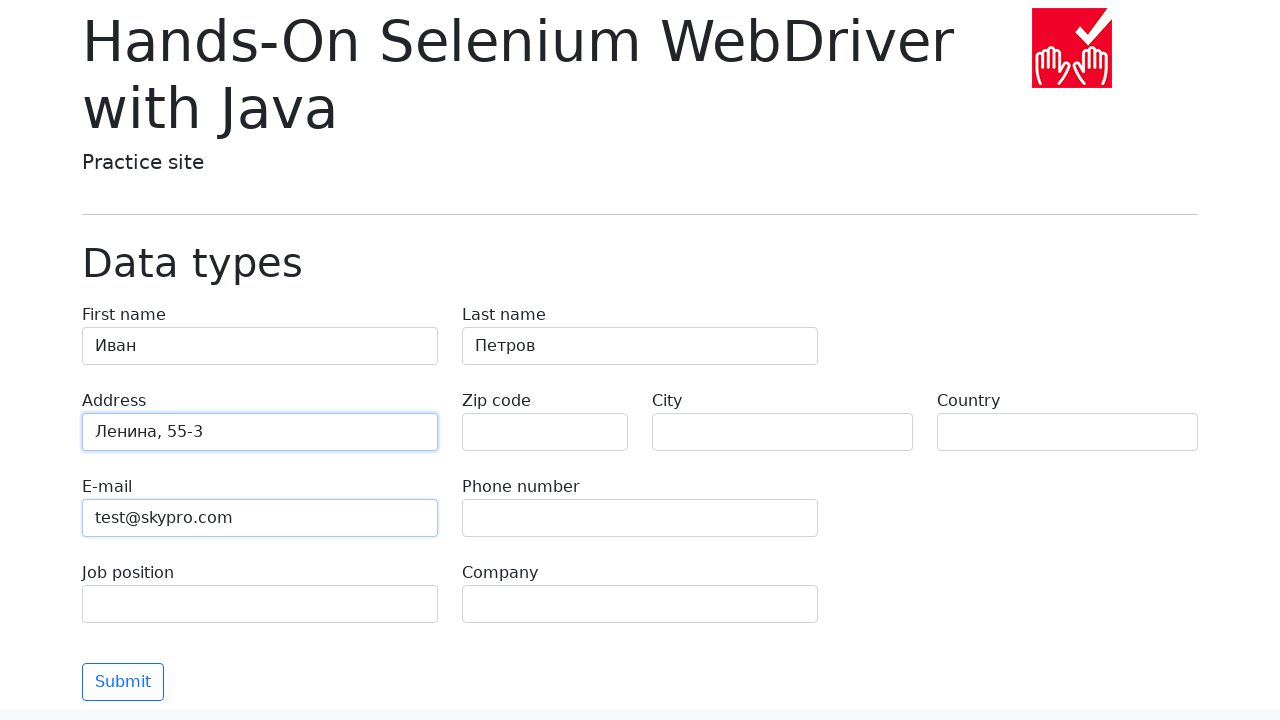

Filled phone field with '+7985899998787' on input[name="phone"]
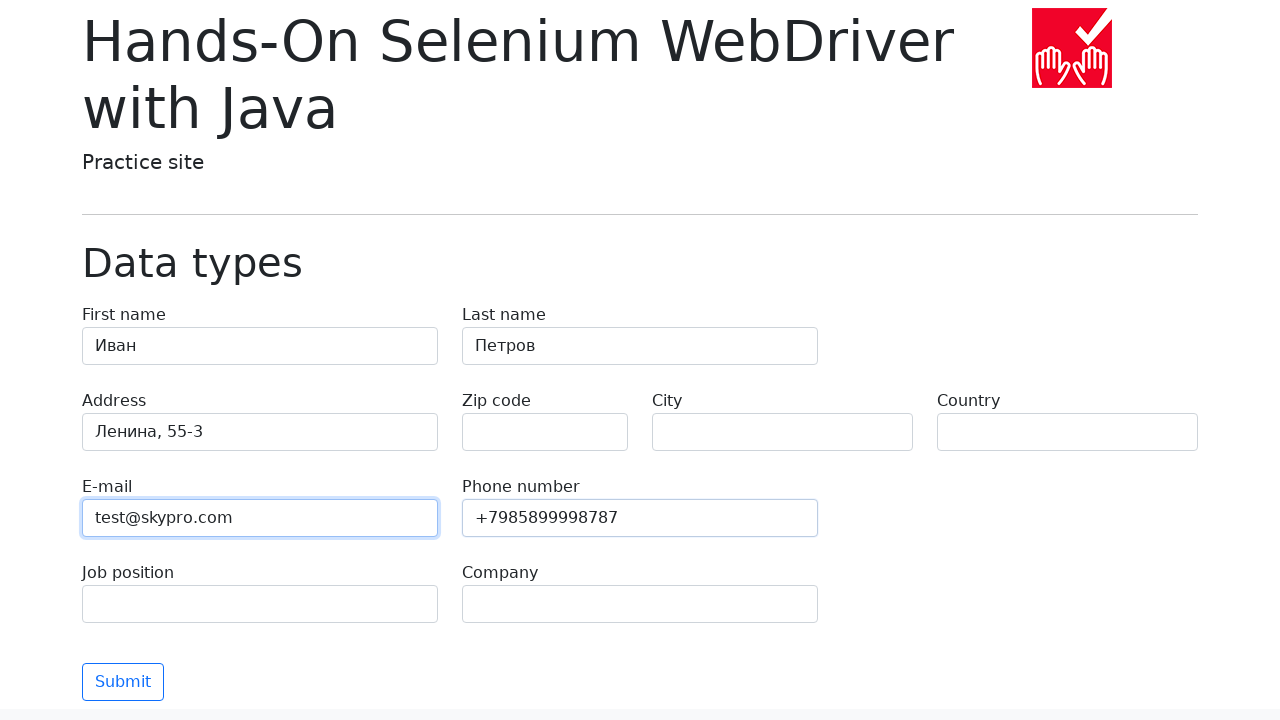

Left zip code field empty on input[name="zip-code"]
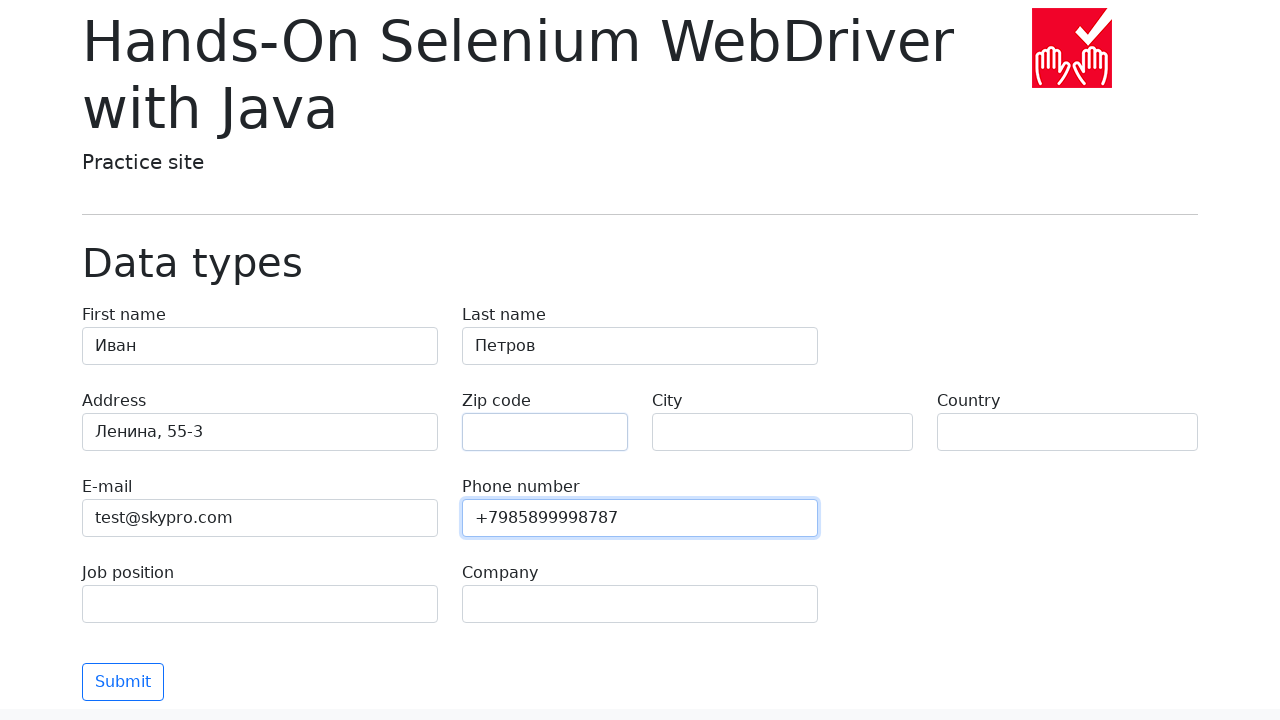

Filled city field with 'Москва' on input[name="city"]
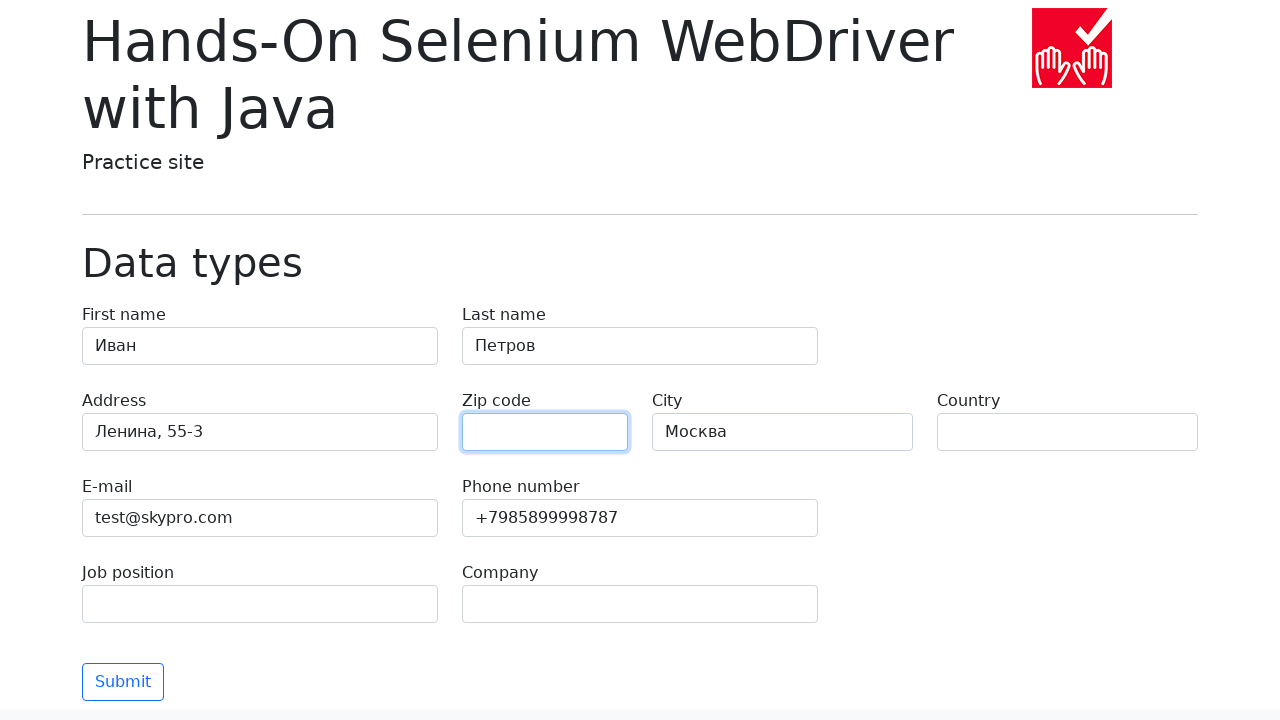

Filled country field with 'Россия' on input[name="country"]
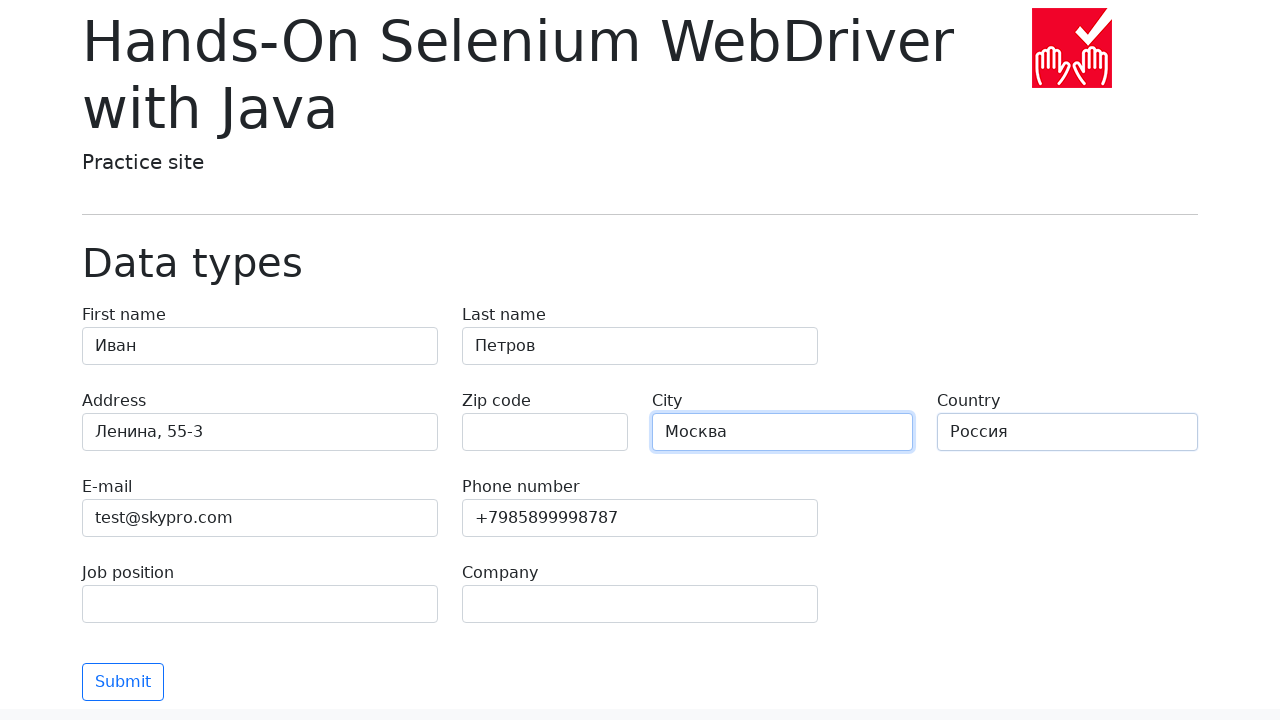

Filled job position field with 'QA' on input[name="job-position"]
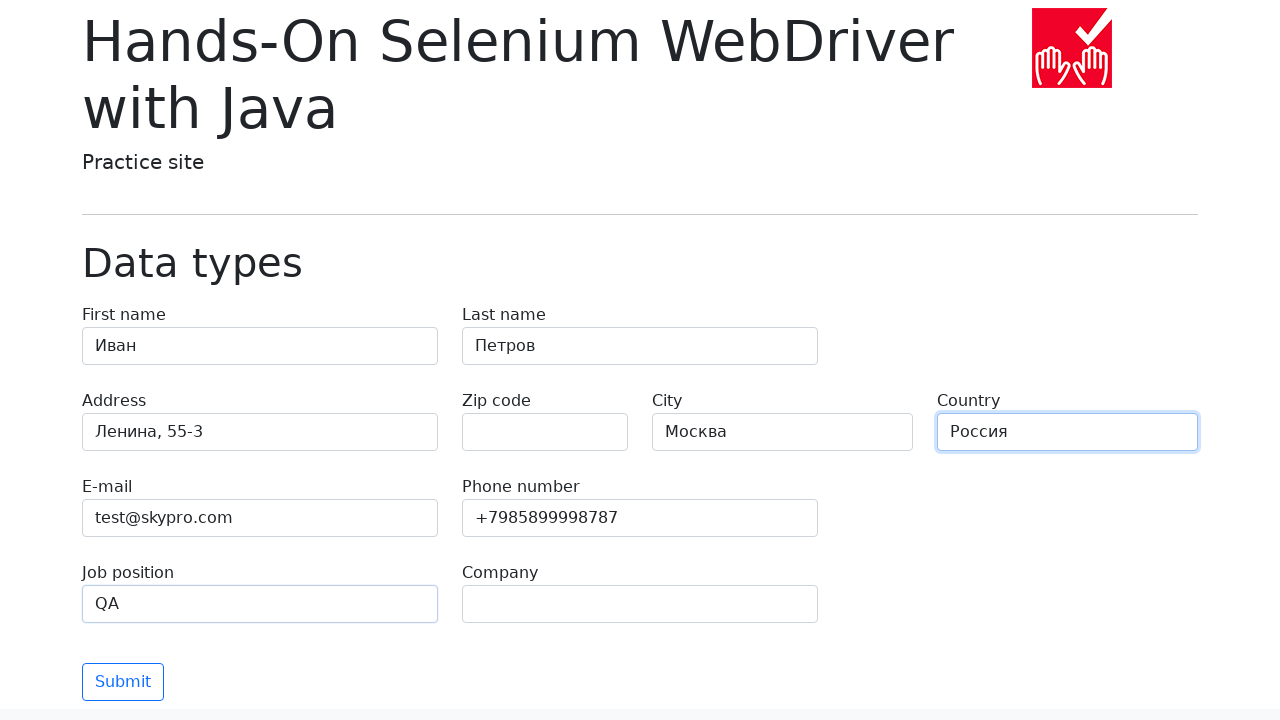

Filled company field with 'SkyPro' on input[name="company"]
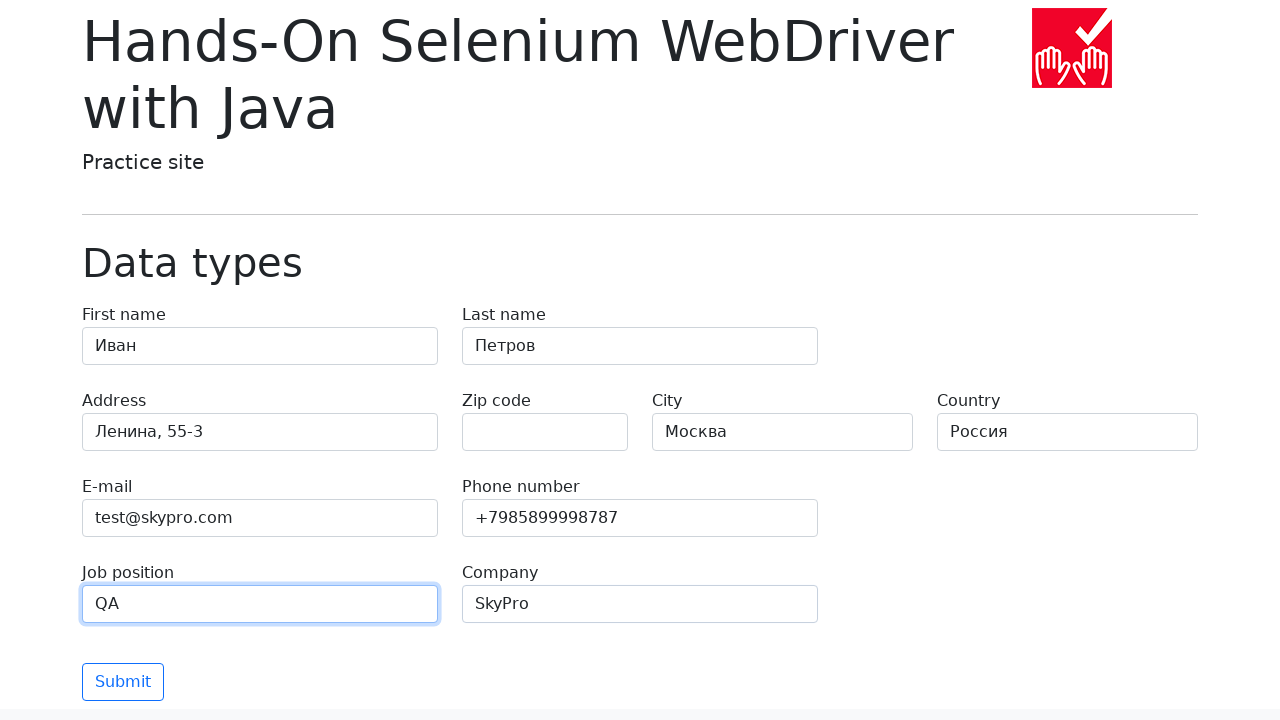

Clicked submit button at (123, 682) on button[type="submit"]
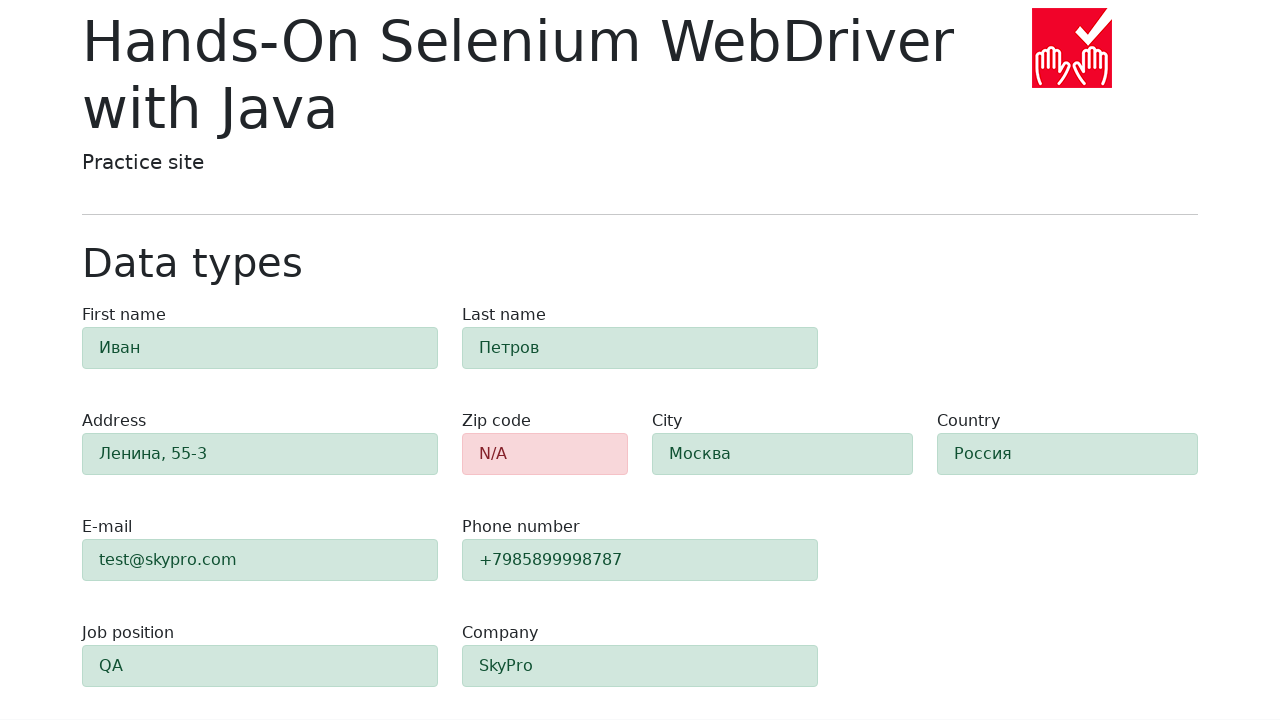

Retrieved zip code field class: 'alert py-2 alert-danger'
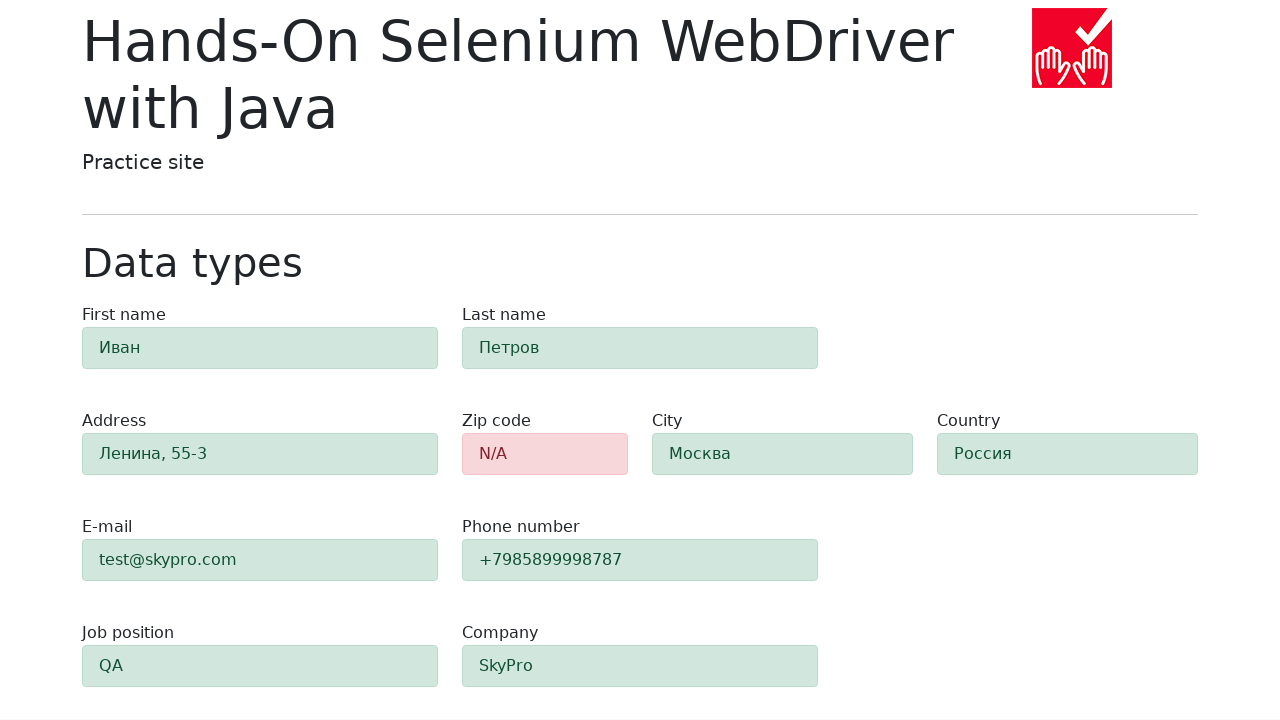

Verified zip code field has error class (alert-danger)
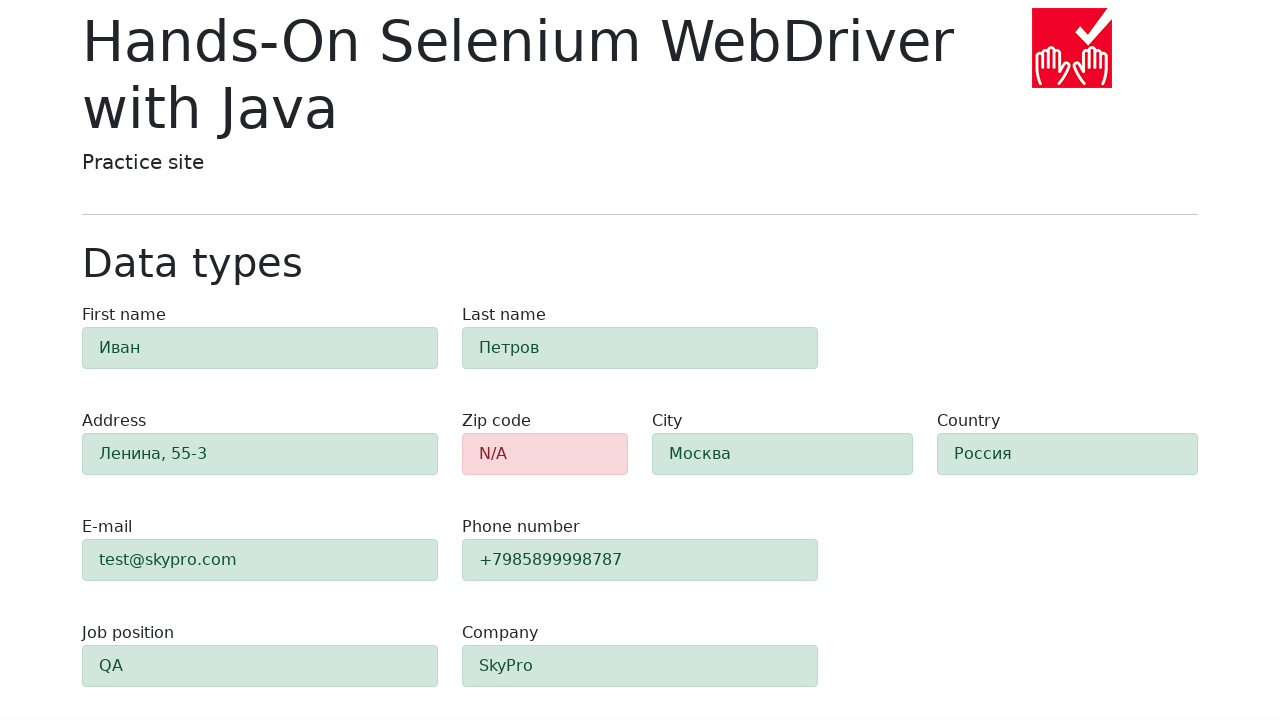

Retrieved class for field '#first-name': 'alert py-2 alert-success'
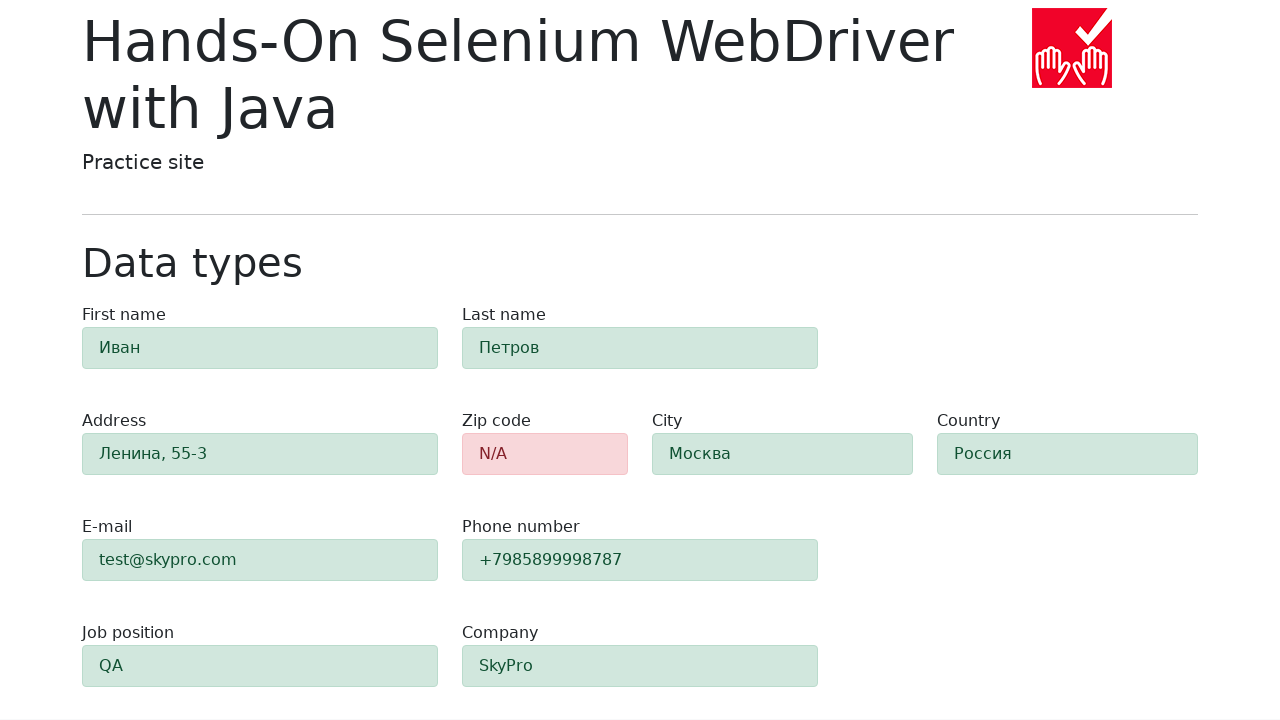

Verified field '#first-name' has success class (alert-success)
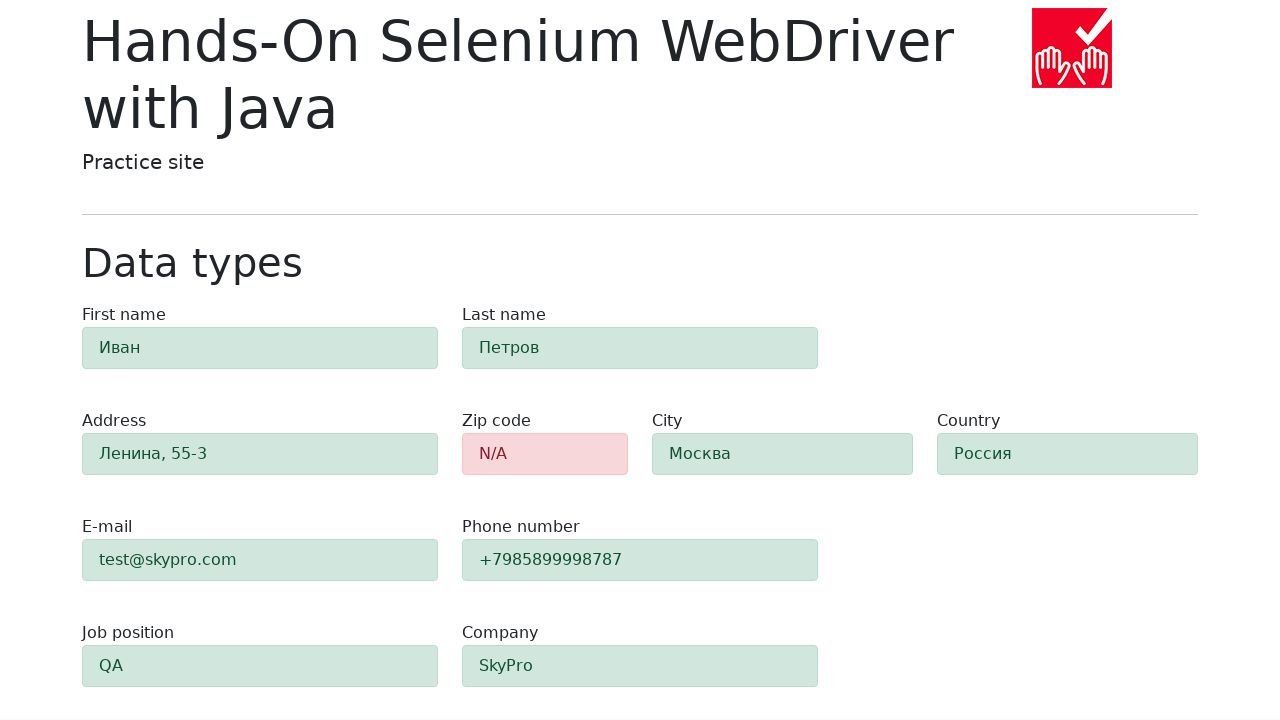

Retrieved class for field '#last-name': 'alert py-2 alert-success'
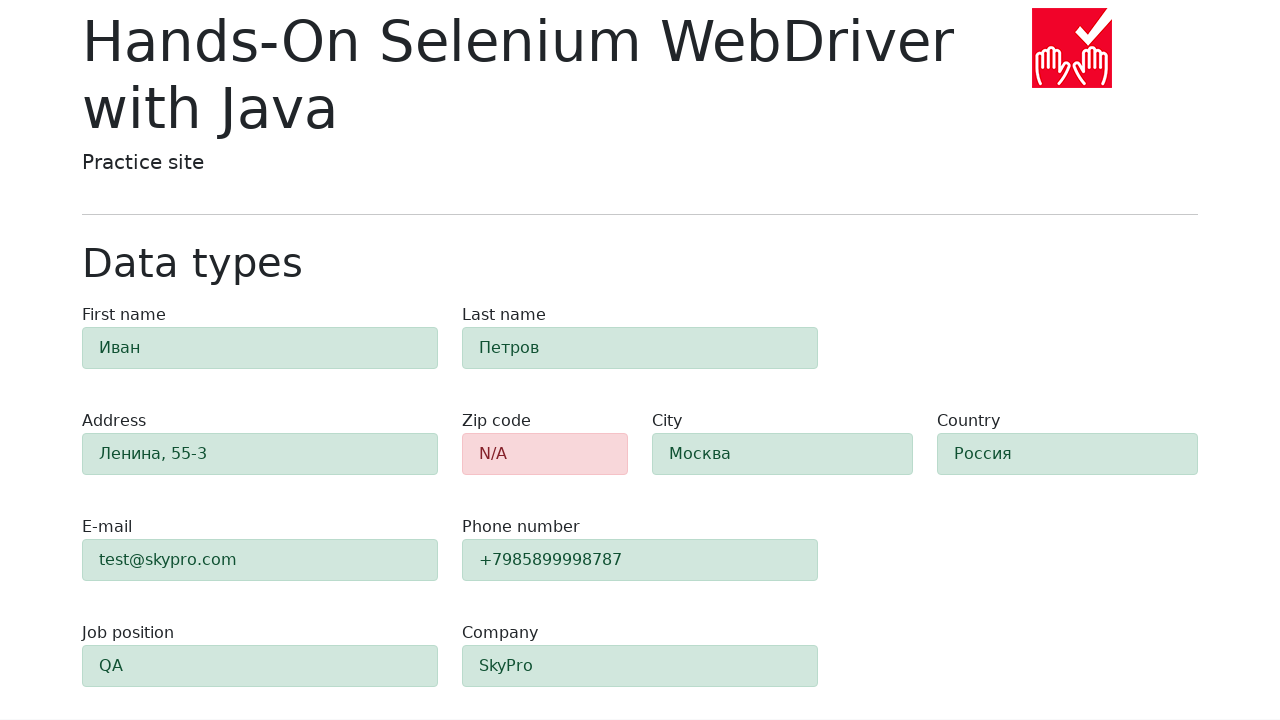

Verified field '#last-name' has success class (alert-success)
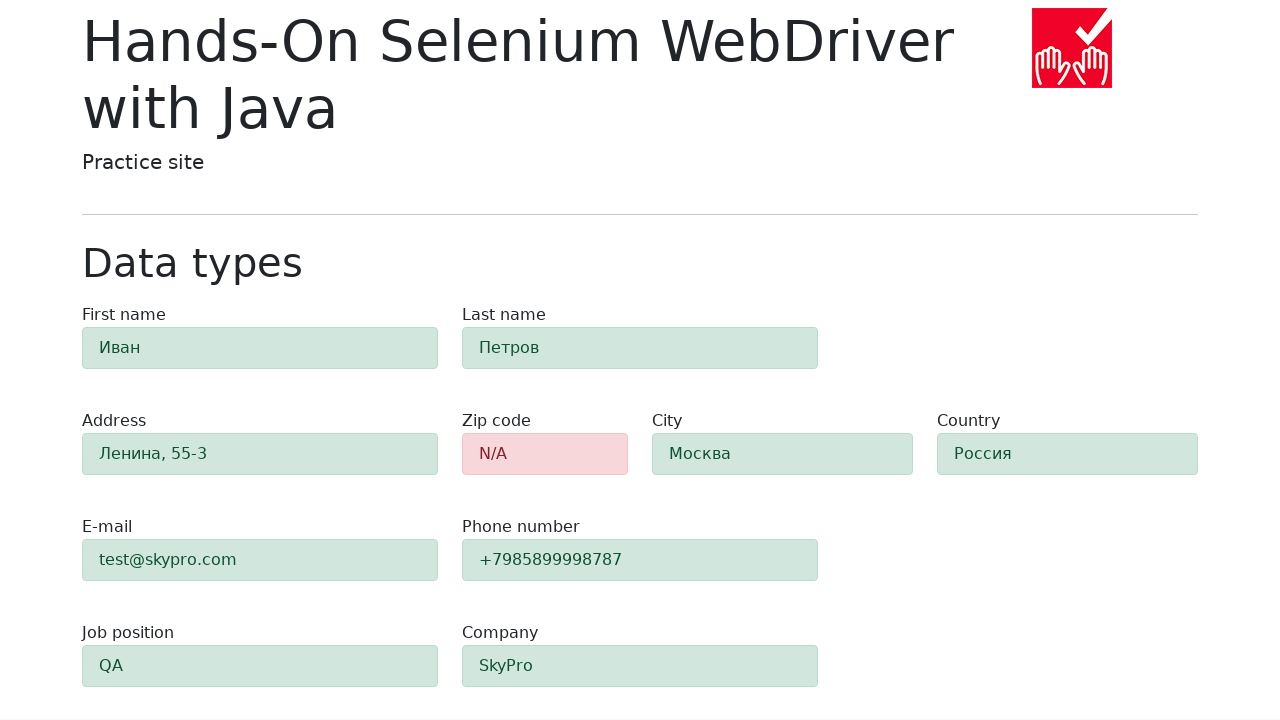

Retrieved class for field '#address': 'alert py-2 alert-success'
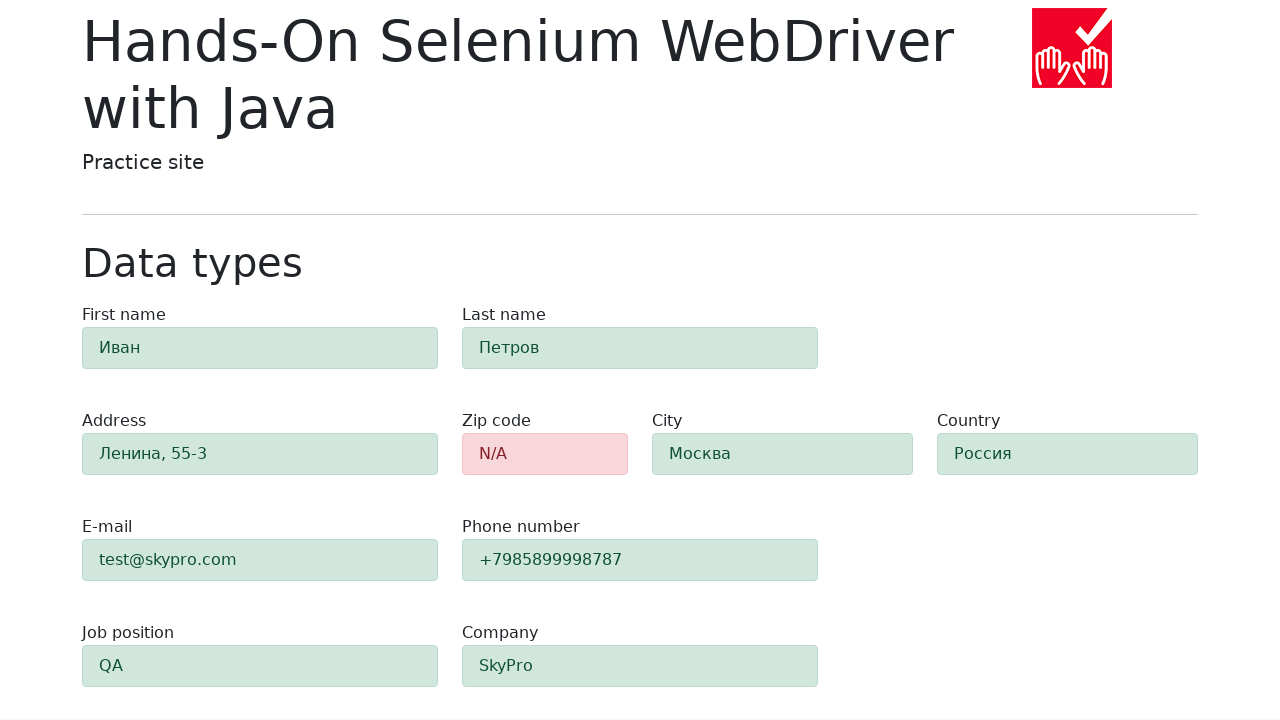

Verified field '#address' has success class (alert-success)
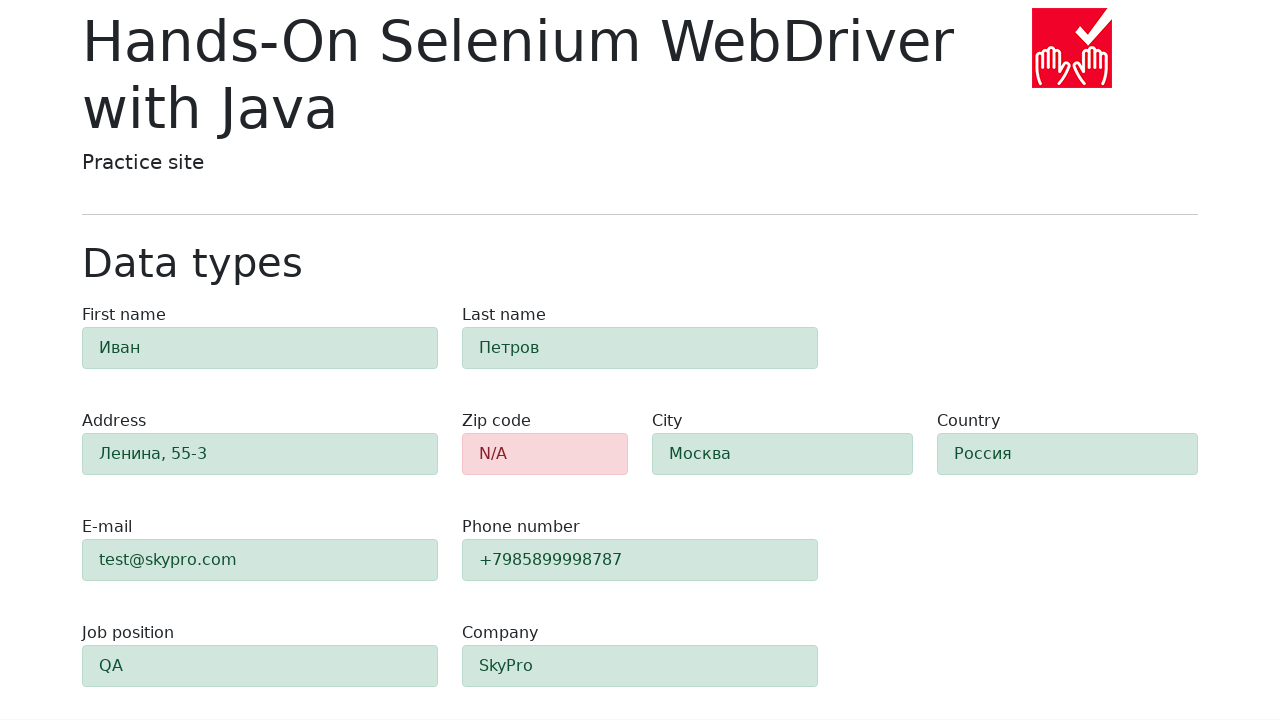

Retrieved class for field '#city': 'alert py-2 alert-success'
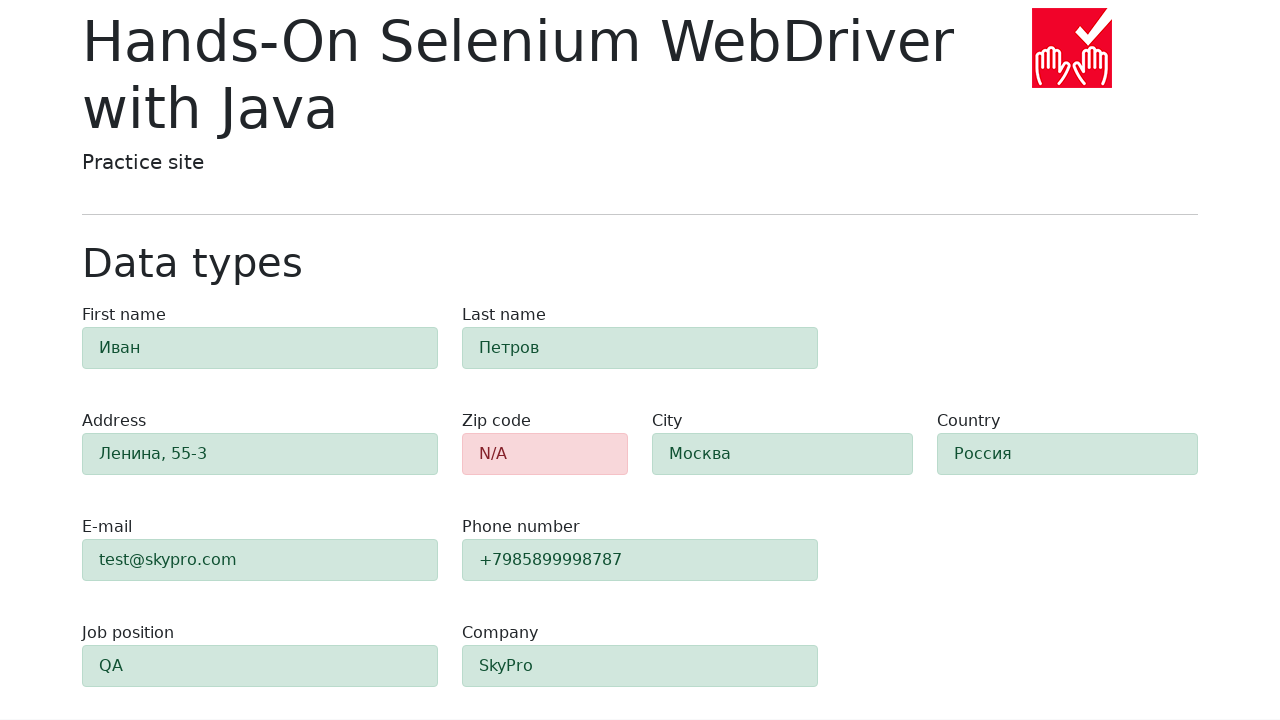

Verified field '#city' has success class (alert-success)
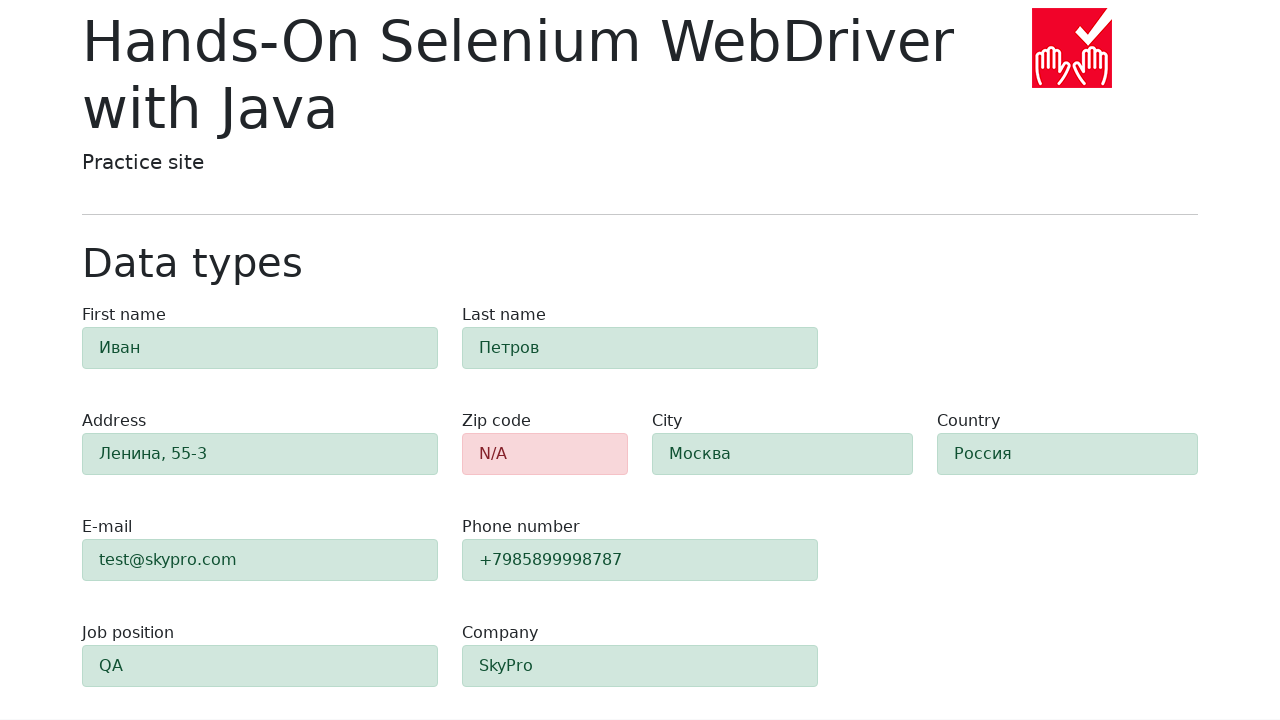

Retrieved class for field '#country': 'alert py-2 alert-success'
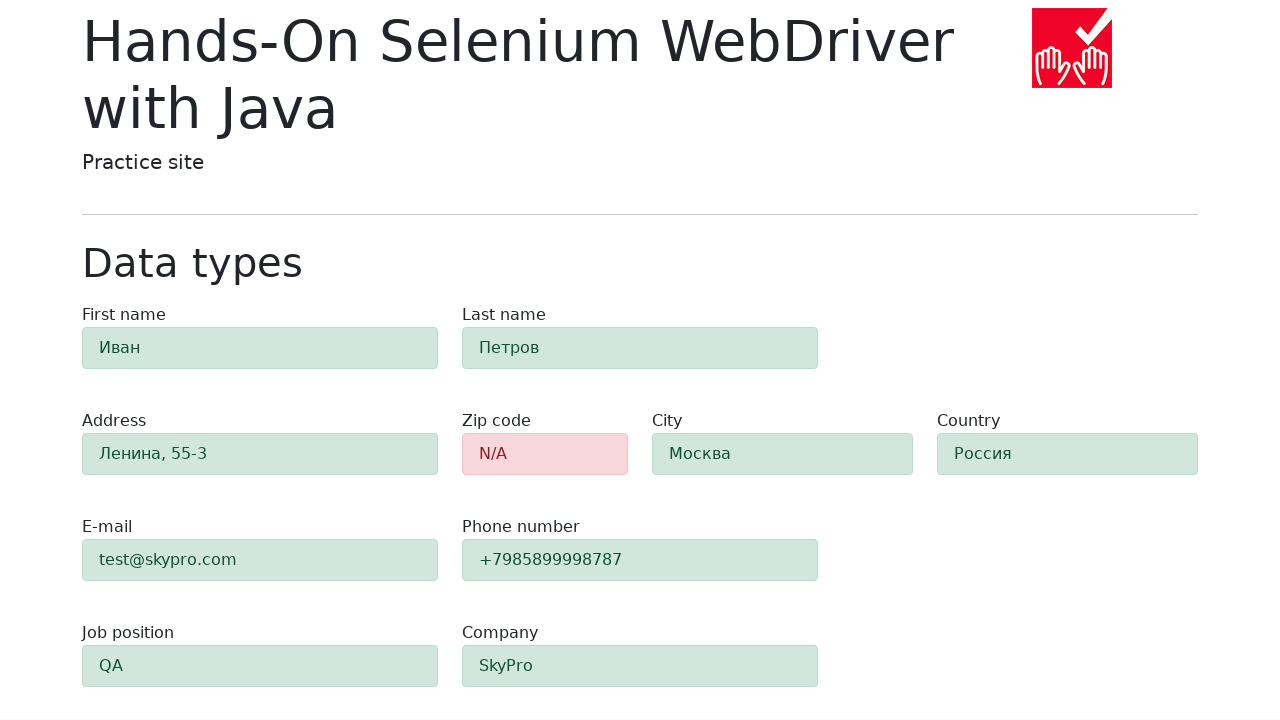

Verified field '#country' has success class (alert-success)
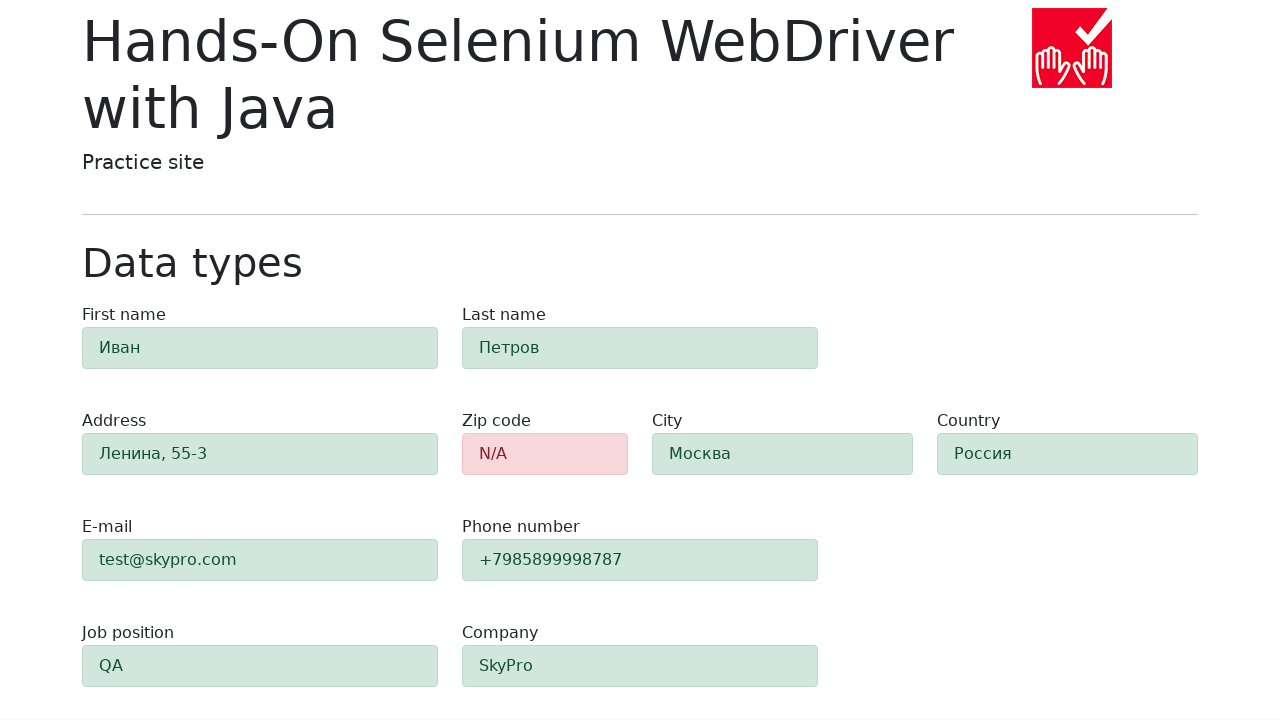

Retrieved class for field '#e-mail': 'alert py-2 alert-success'
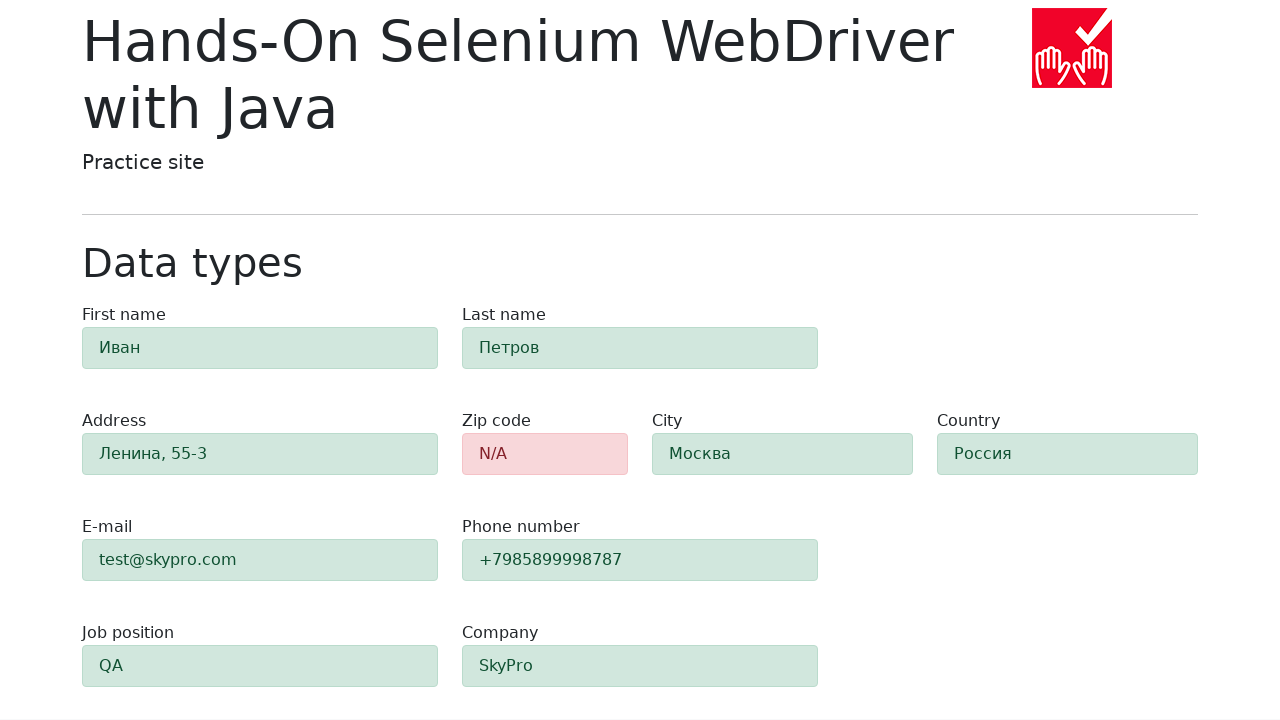

Verified field '#e-mail' has success class (alert-success)
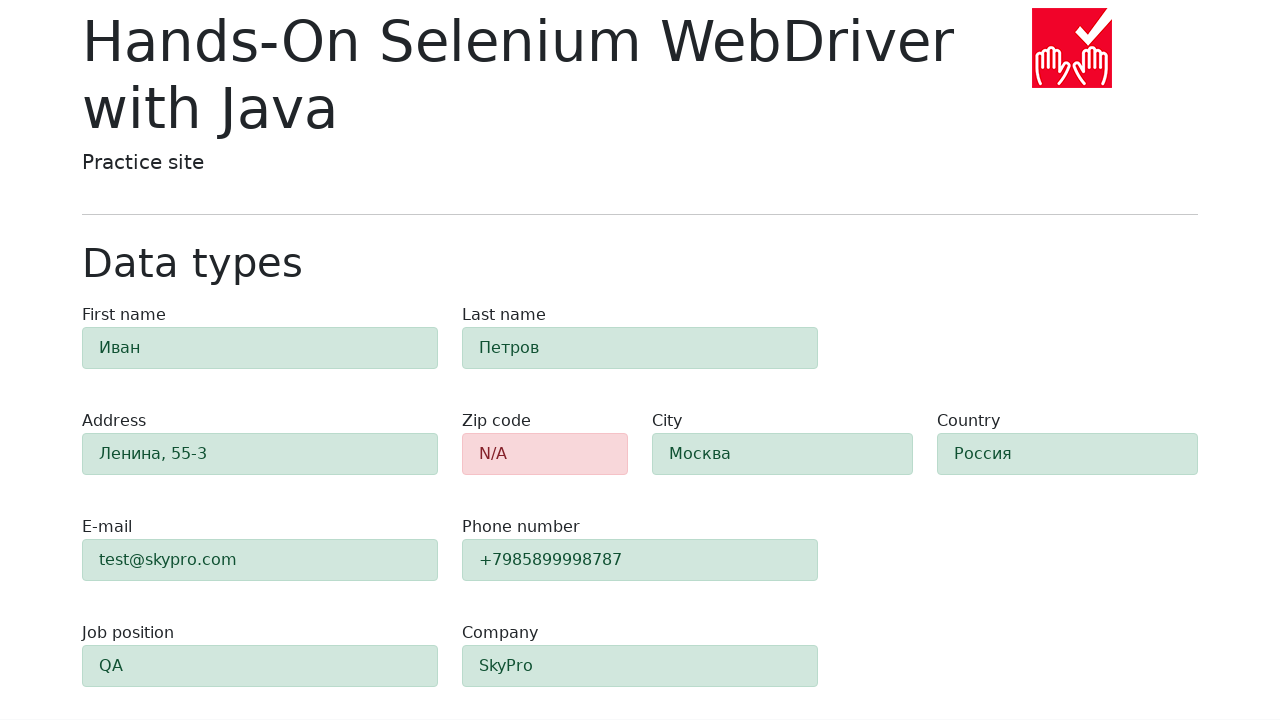

Retrieved class for field '#phone': 'alert py-2 alert-success'
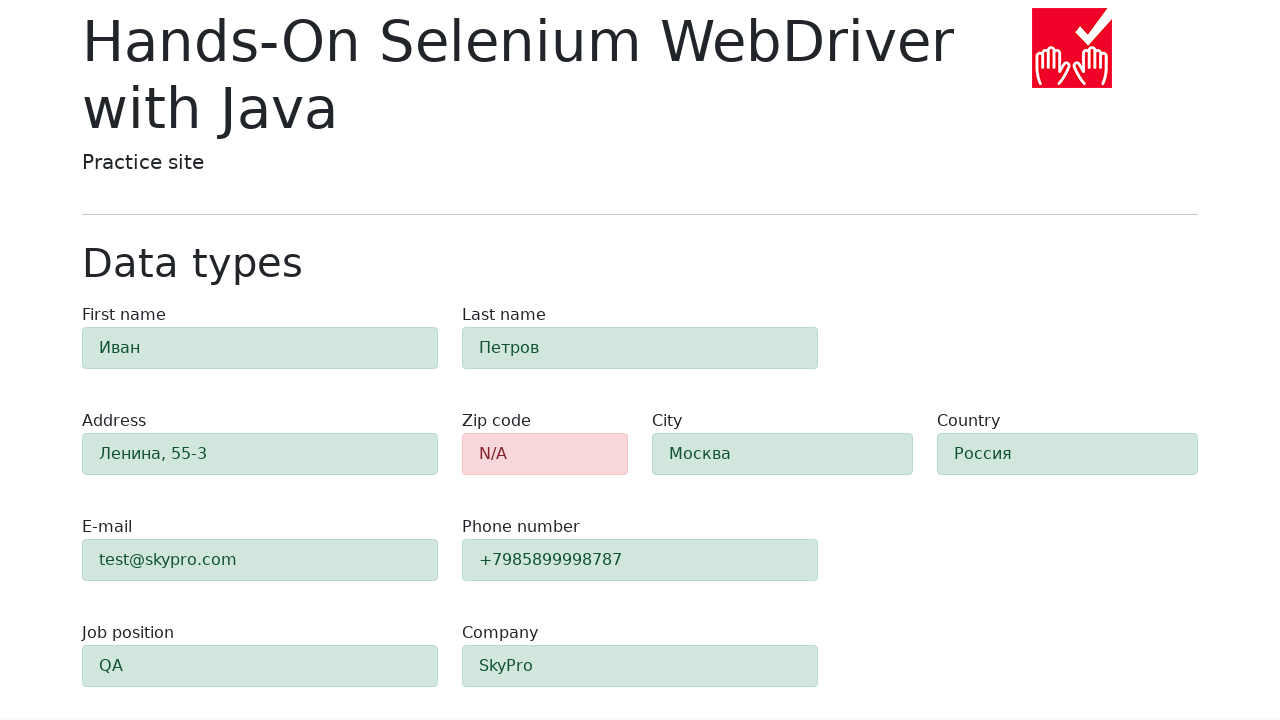

Verified field '#phone' has success class (alert-success)
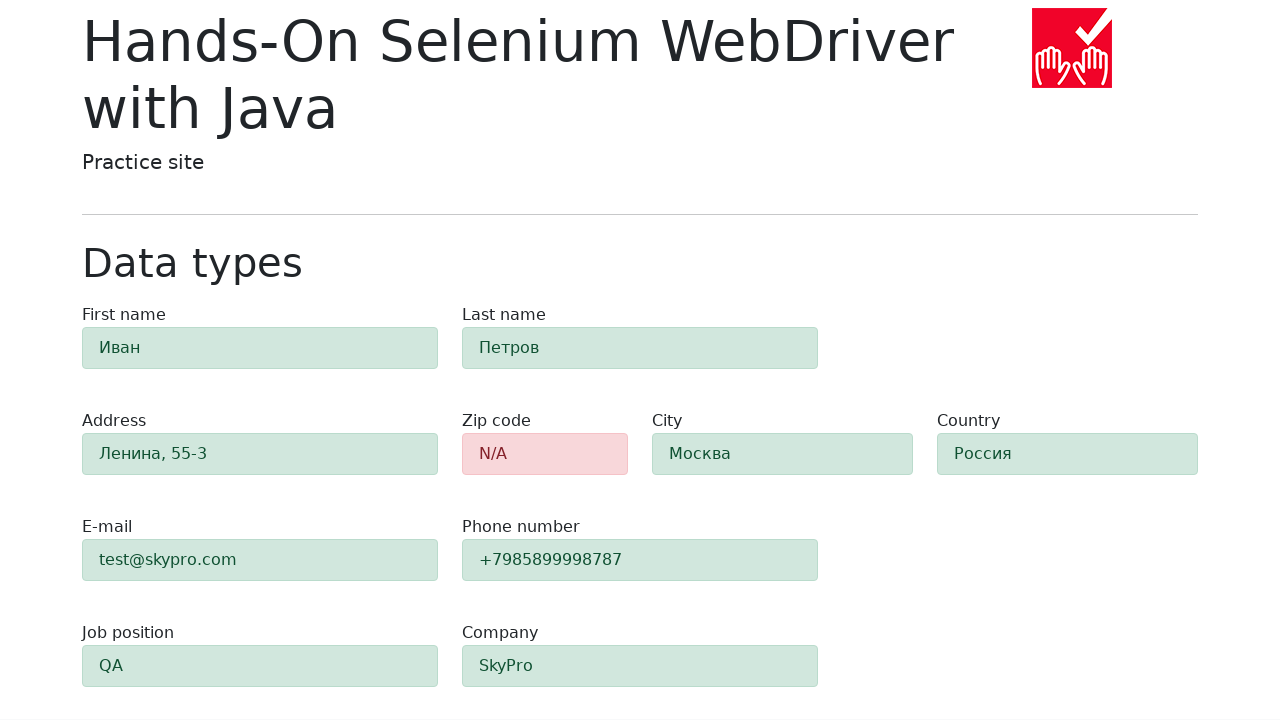

Retrieved class for field '#company': 'alert py-2 alert-success'
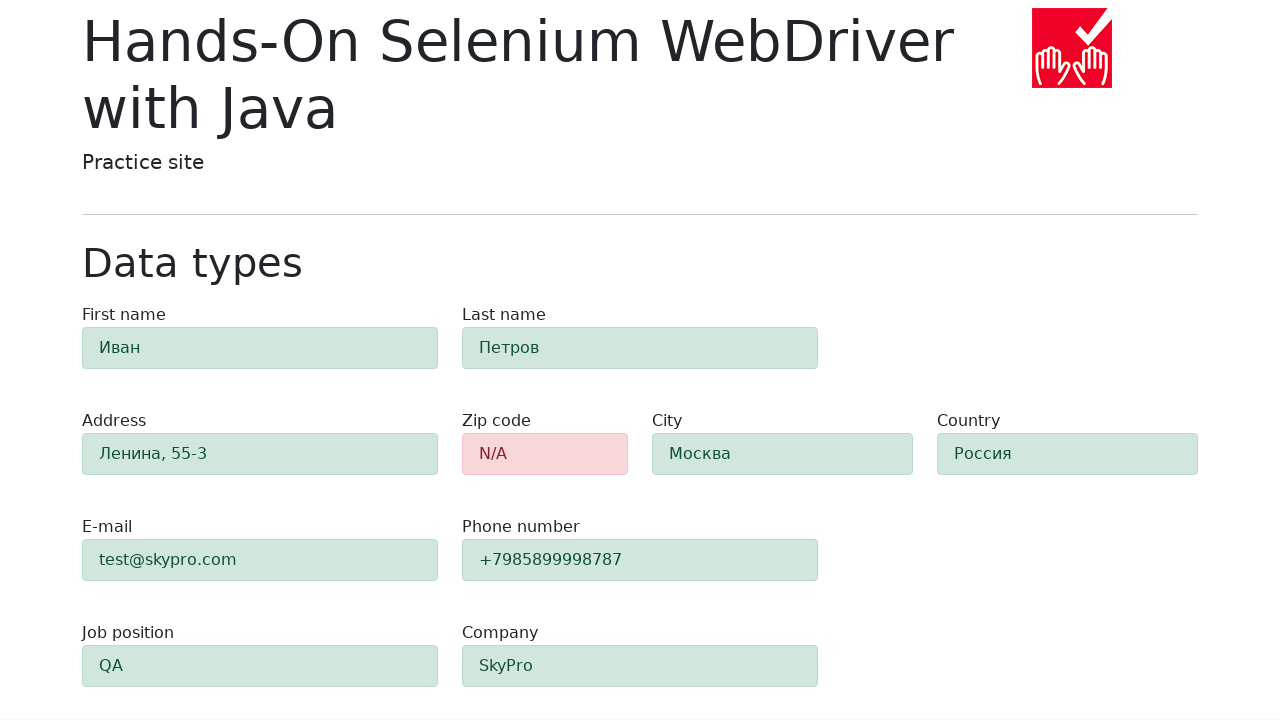

Verified field '#company' has success class (alert-success)
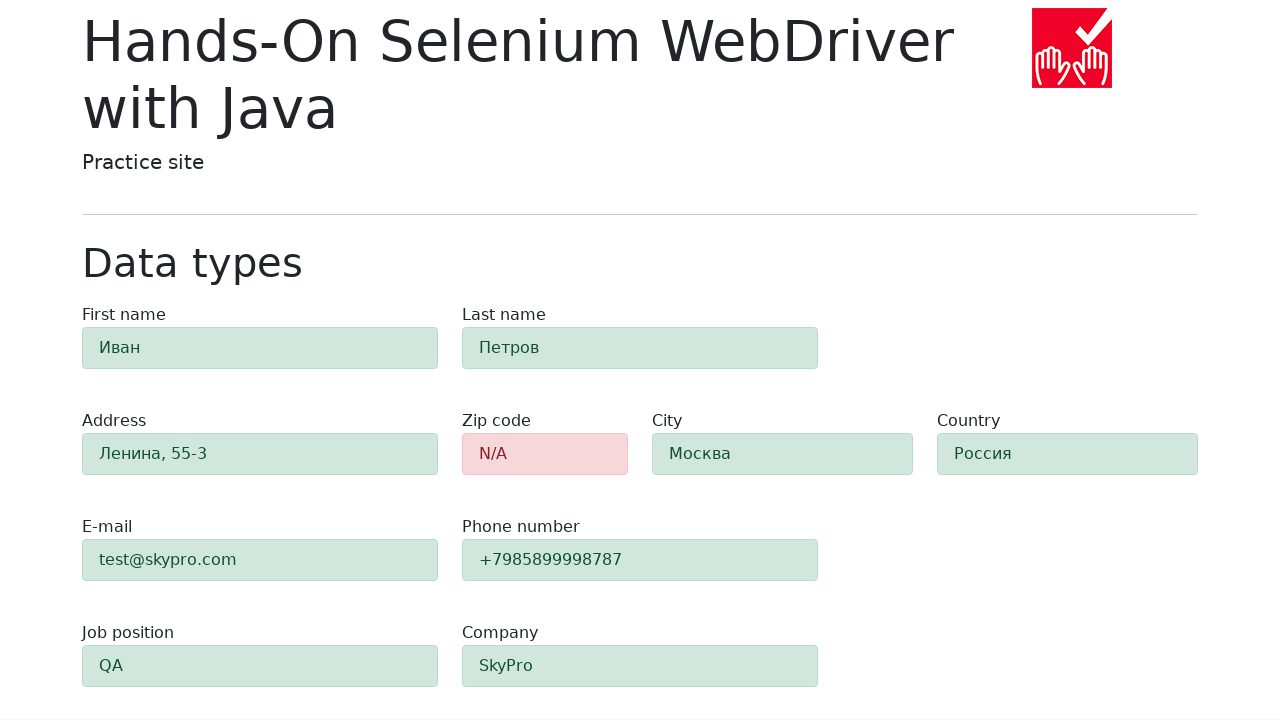

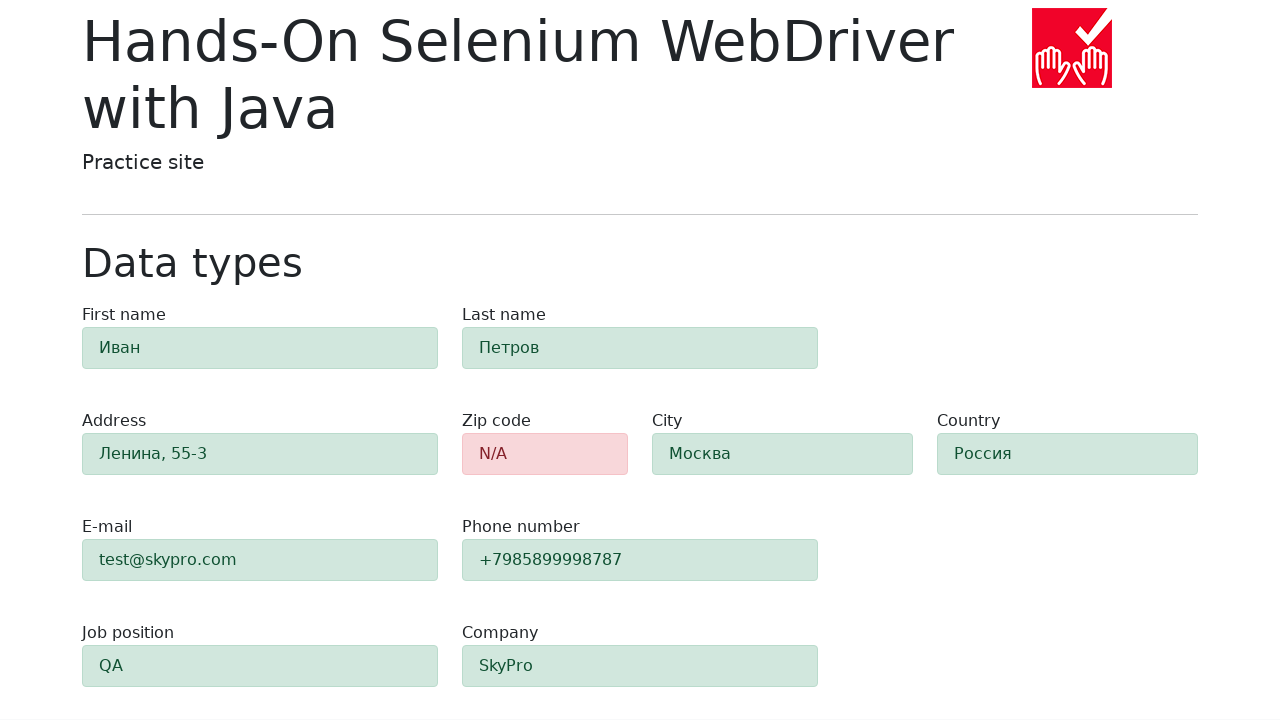